Opens a test automation practice website and maximizes the browser window

Starting URL: https://testautomationpractice.blogspot.com/

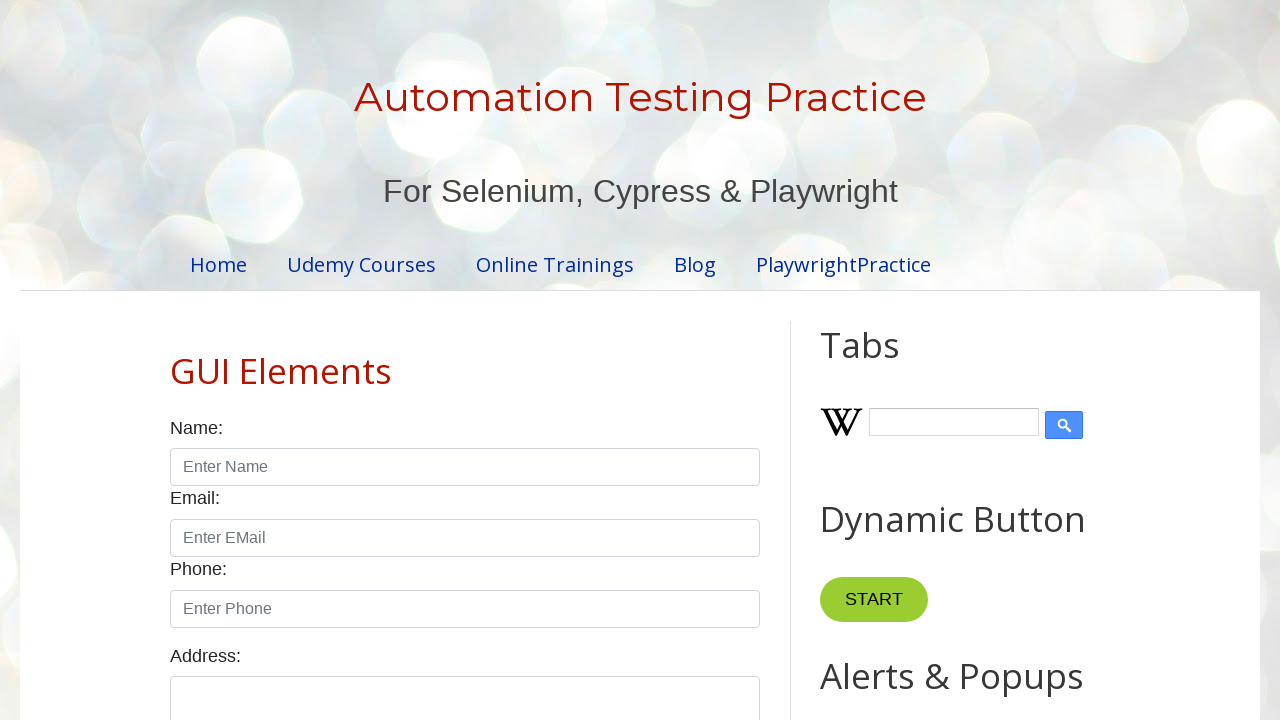

Set browser viewport to 1920x1080
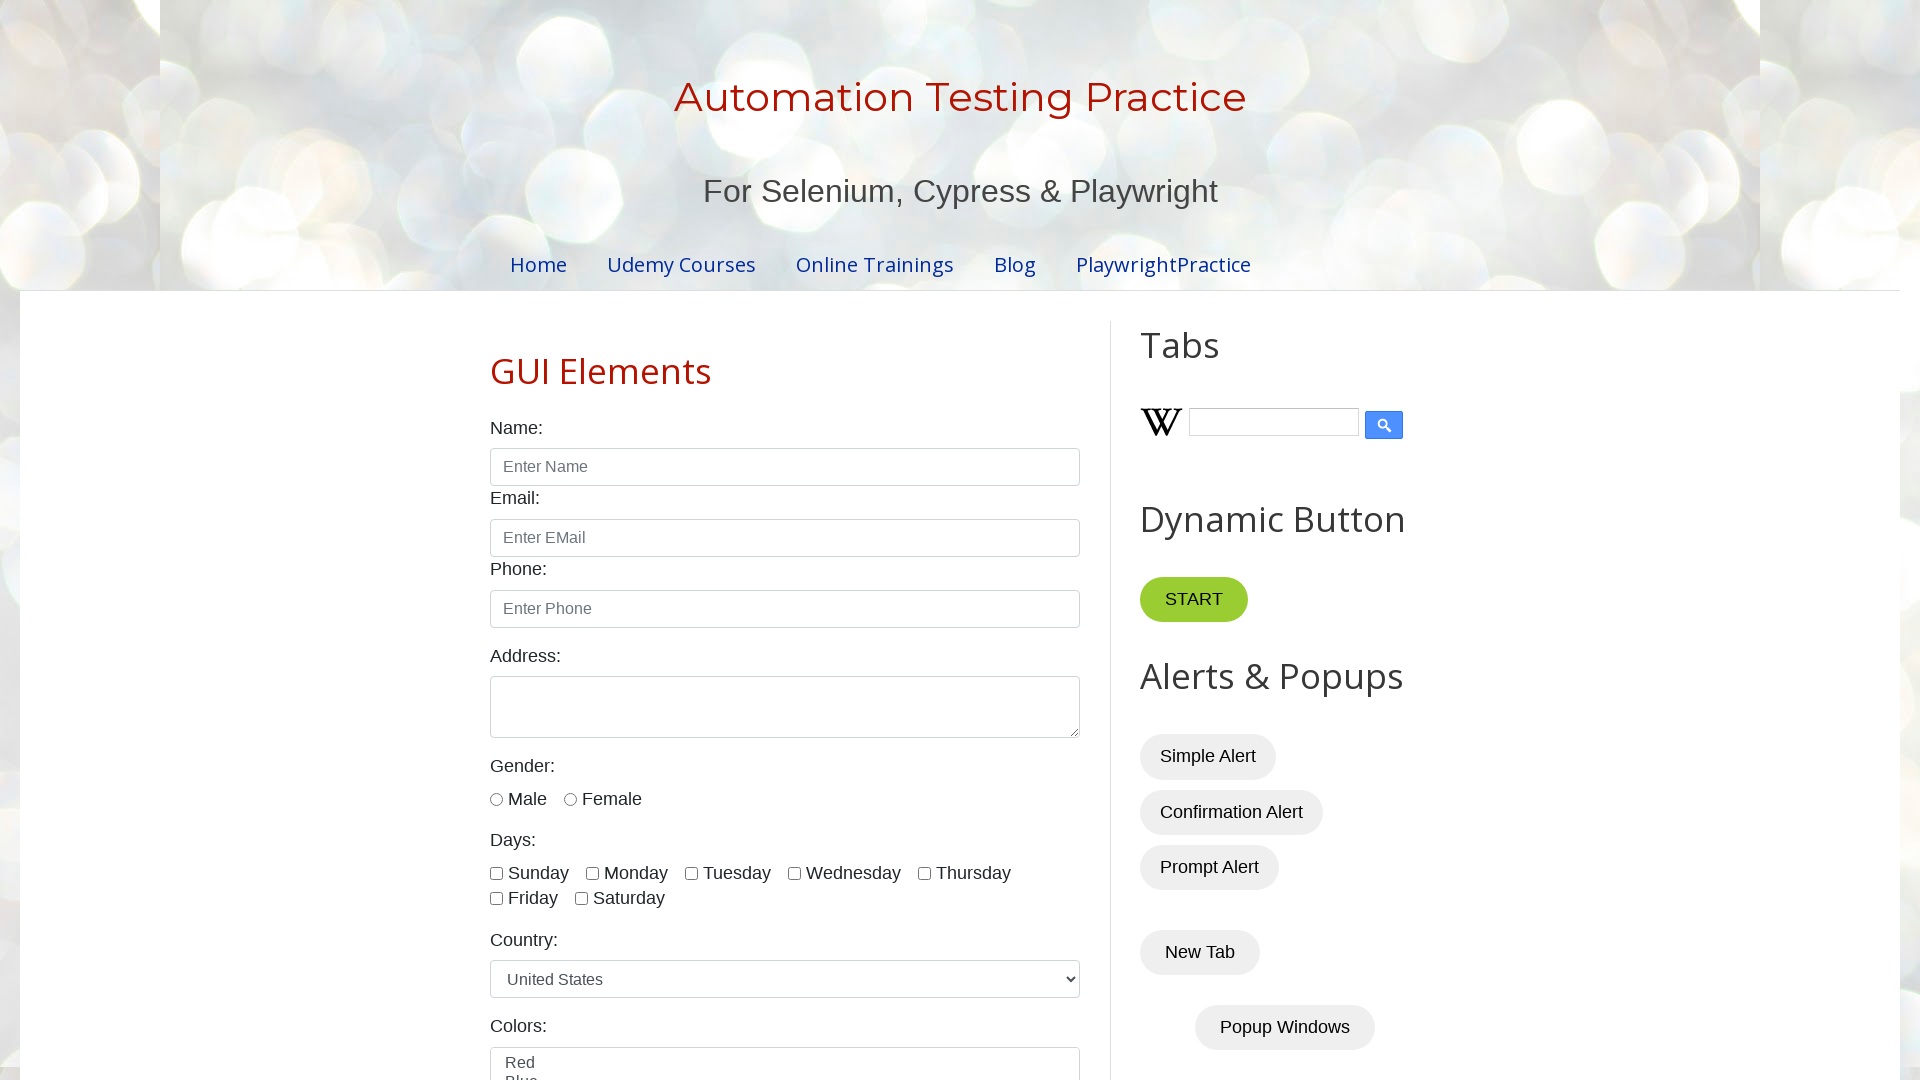

Waited for page to load - DOM content loaded
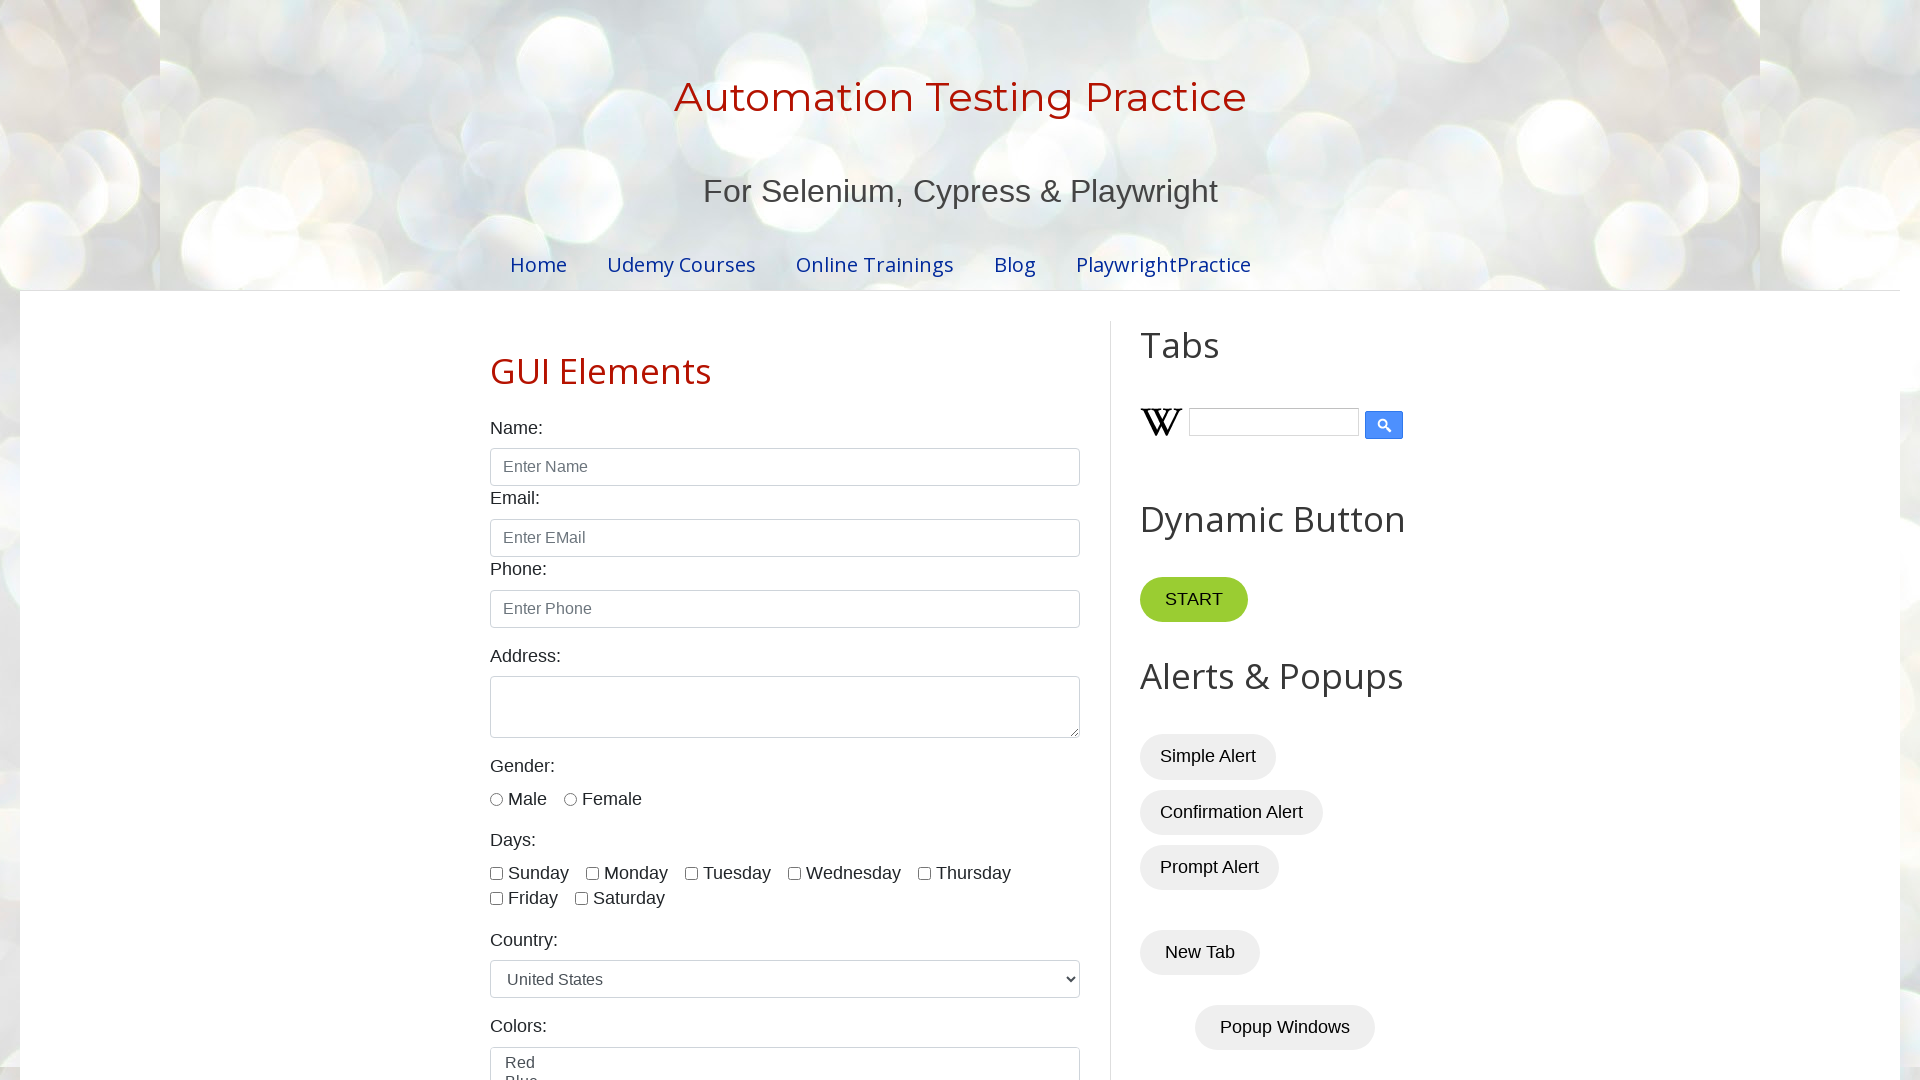

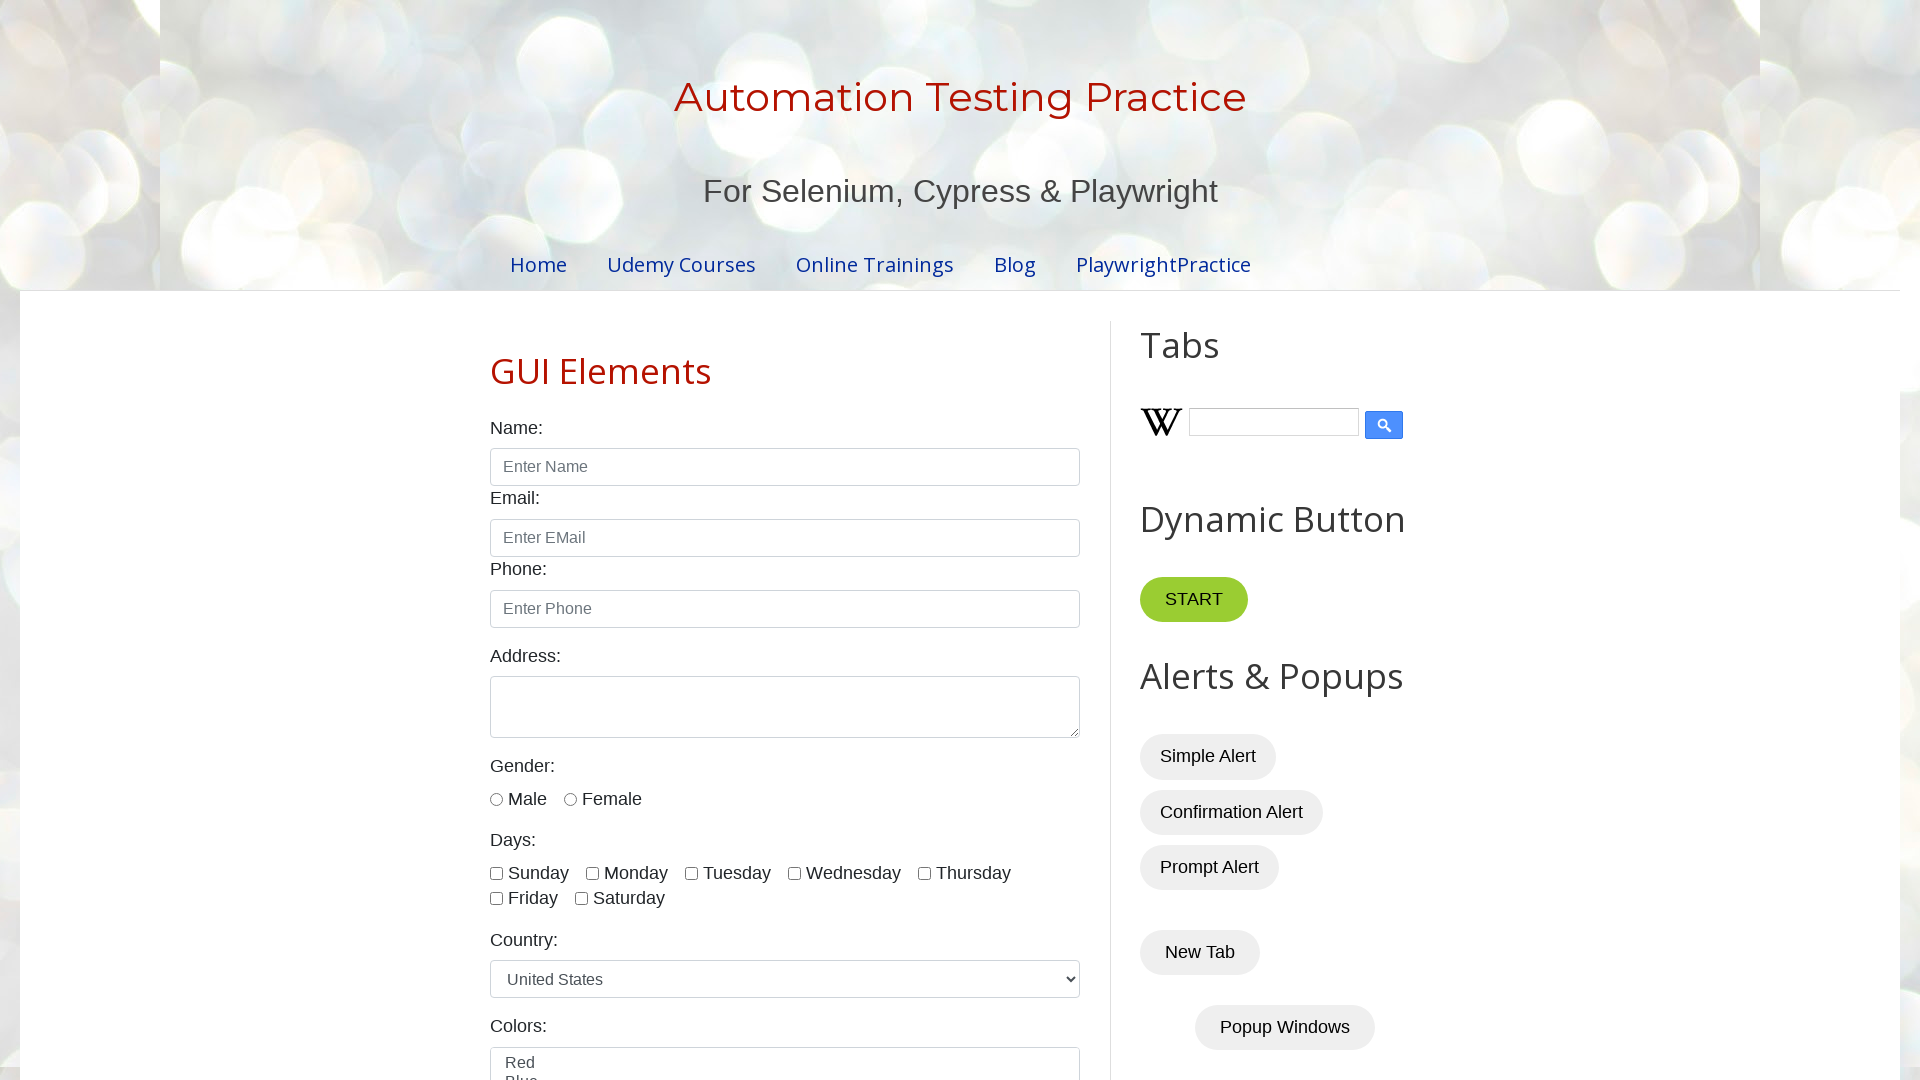